Tests dropdown selection functionality by selecting currency options using different methods (index, visible text, value) and adjusting passenger count using increment buttons

Starting URL: https://rahulshettyacademy.com/dropdownsPractise/

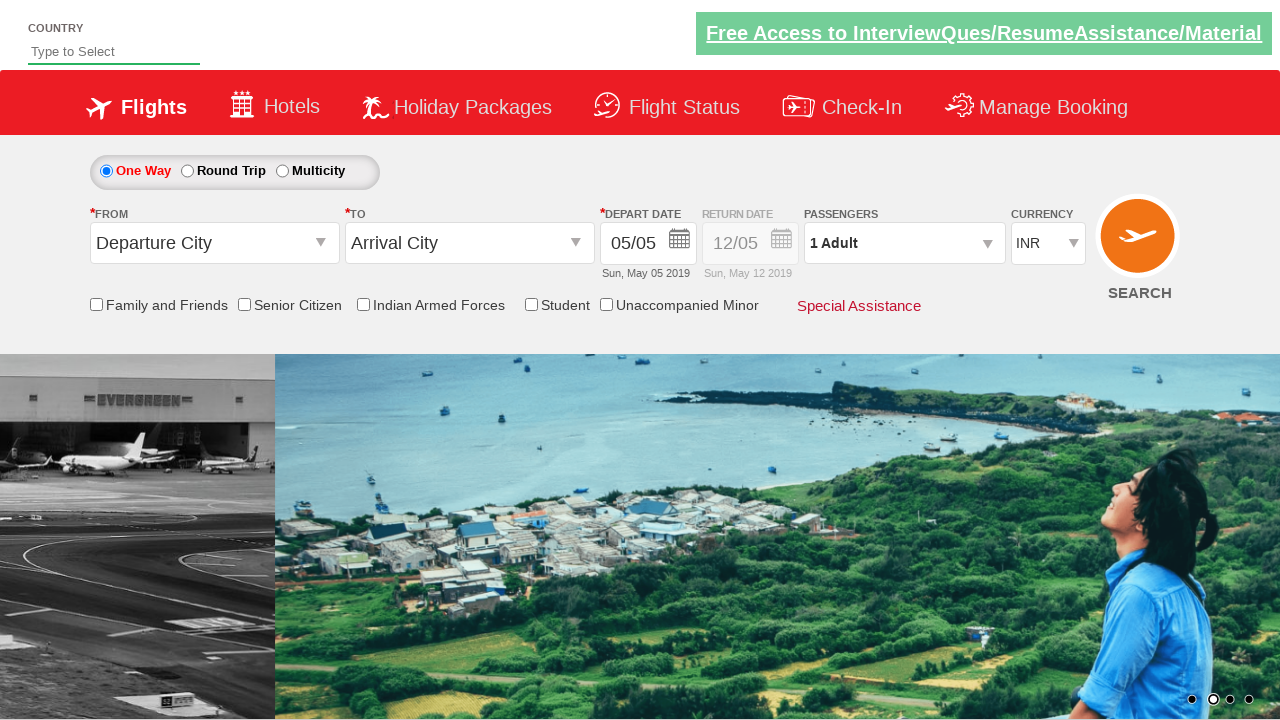

Selected currency dropdown option at index 3 (USD) on #ctl00_mainContent_DropDownListCurrency
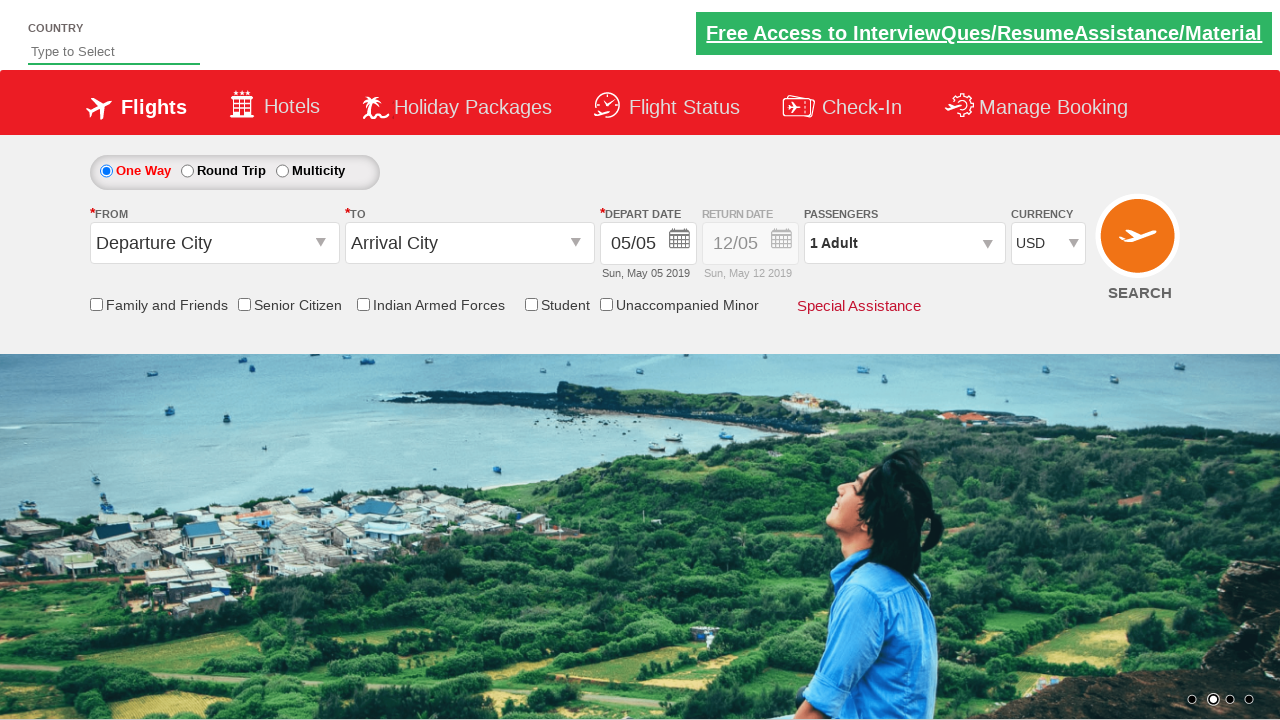

Selected AED currency by visible text on #ctl00_mainContent_DropDownListCurrency
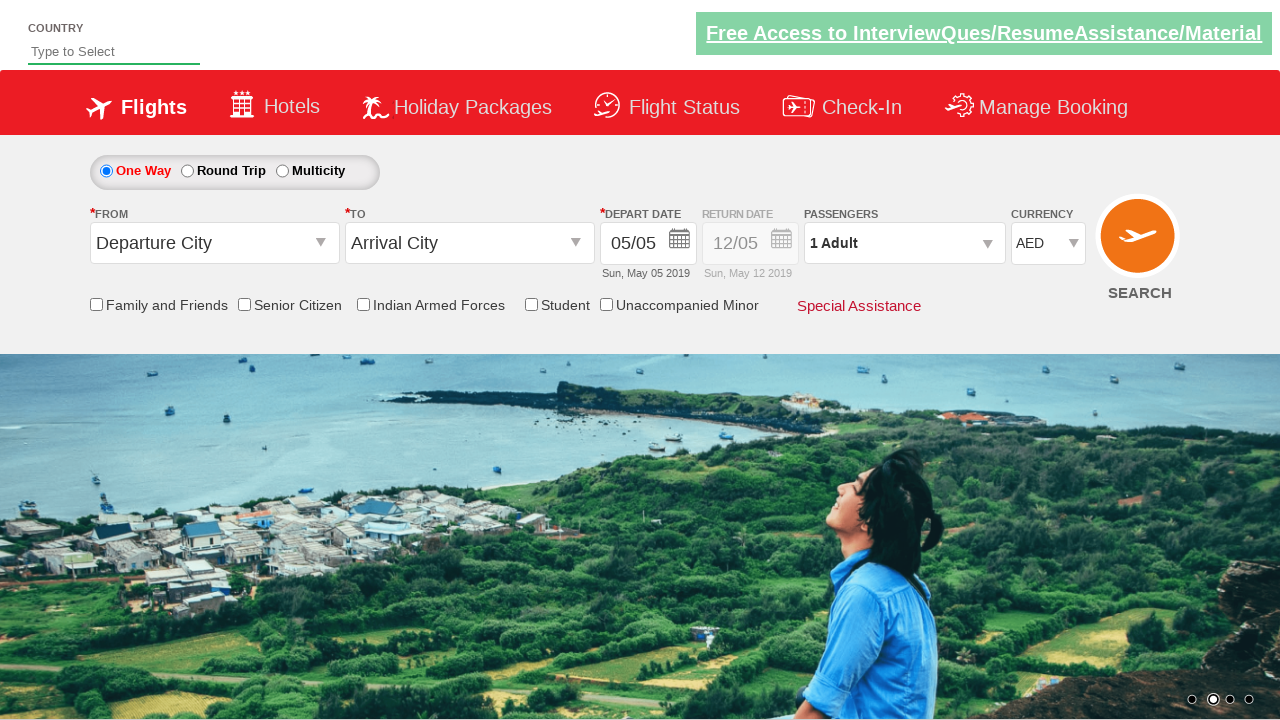

Selected INR currency by value on #ctl00_mainContent_DropDownListCurrency
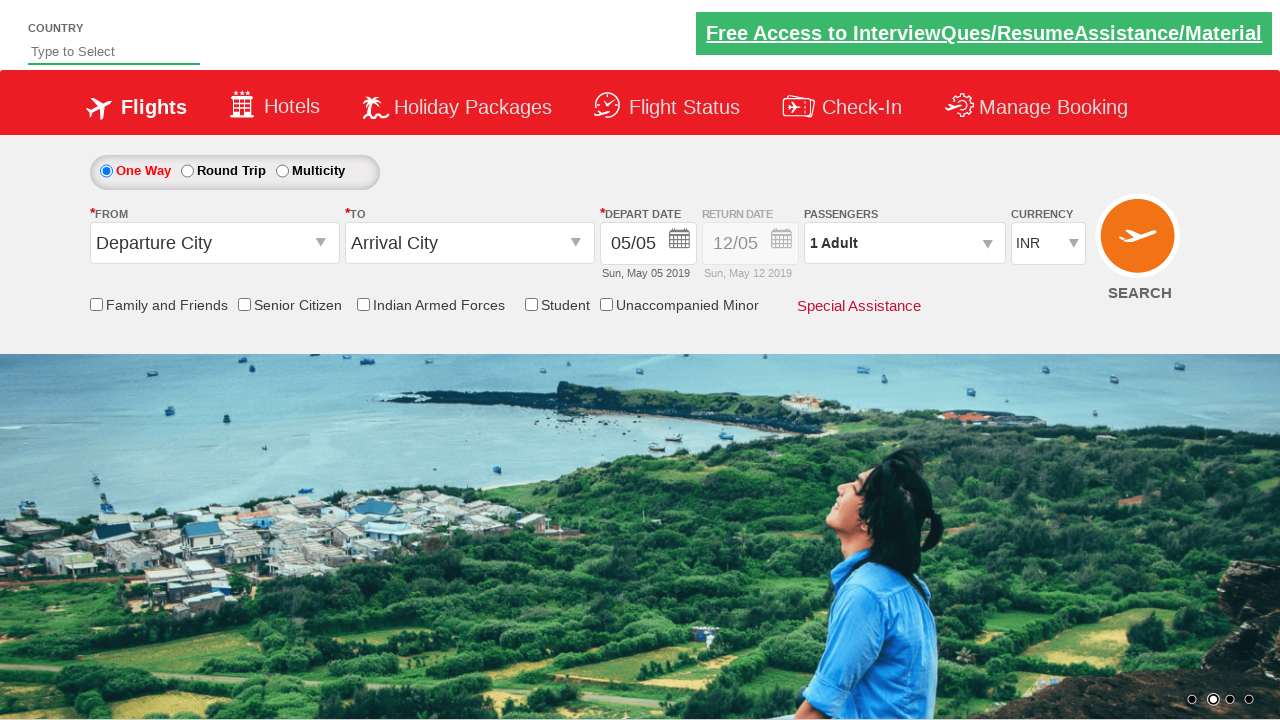

Clicked on passenger info div to open passenger selection at (904, 243) on #divpaxinfo
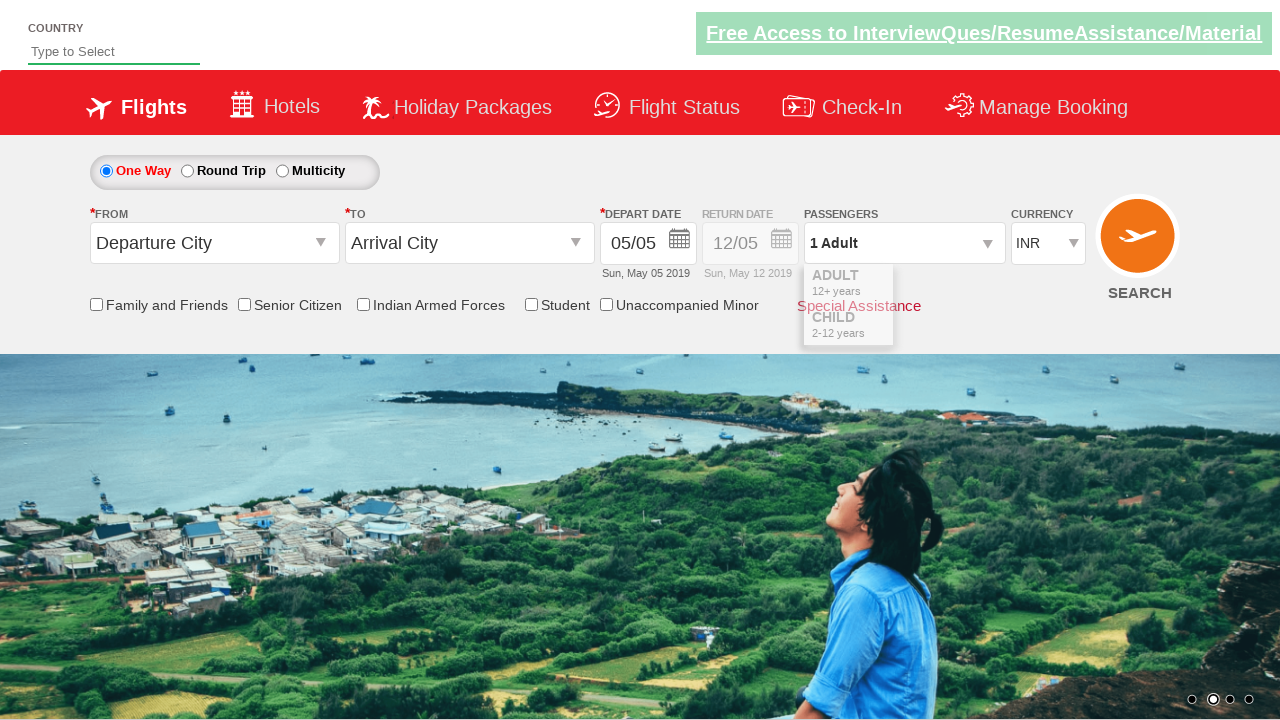

Clicked increment adults button (iteration 1 of 4) at (982, 288) on #hrefIncAdt
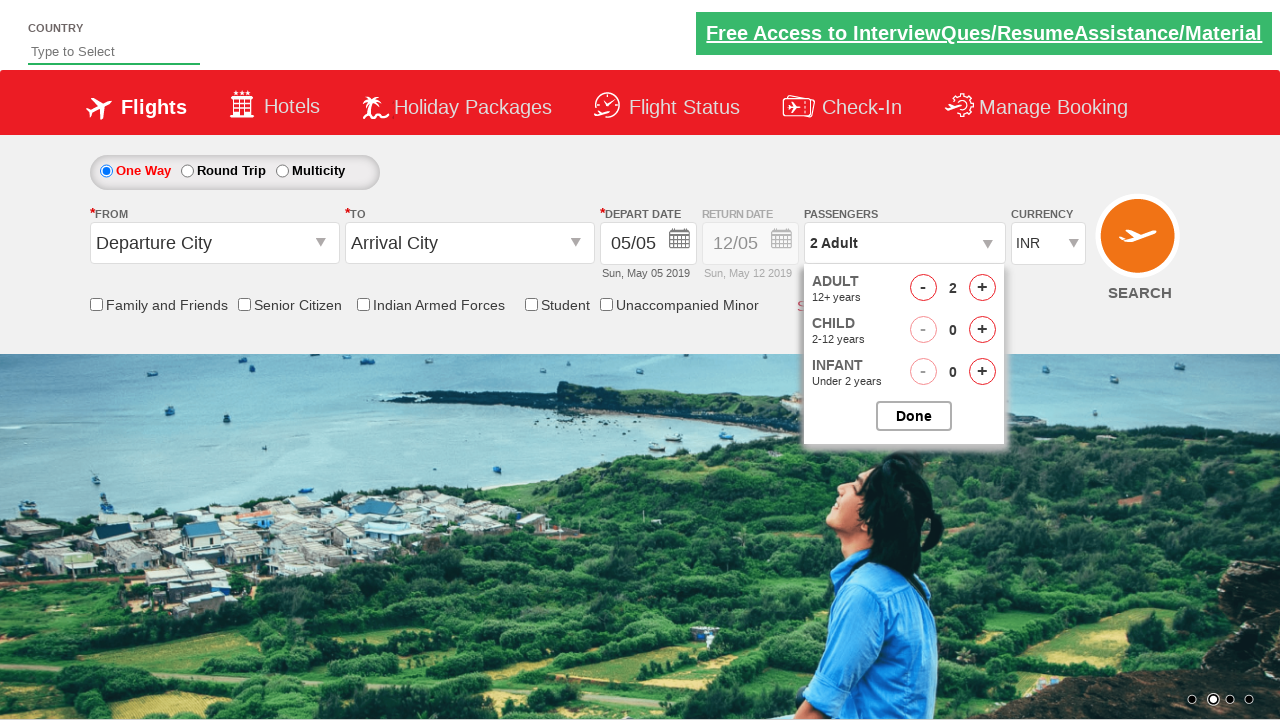

Clicked increment adults button (iteration 2 of 4) at (982, 288) on #hrefIncAdt
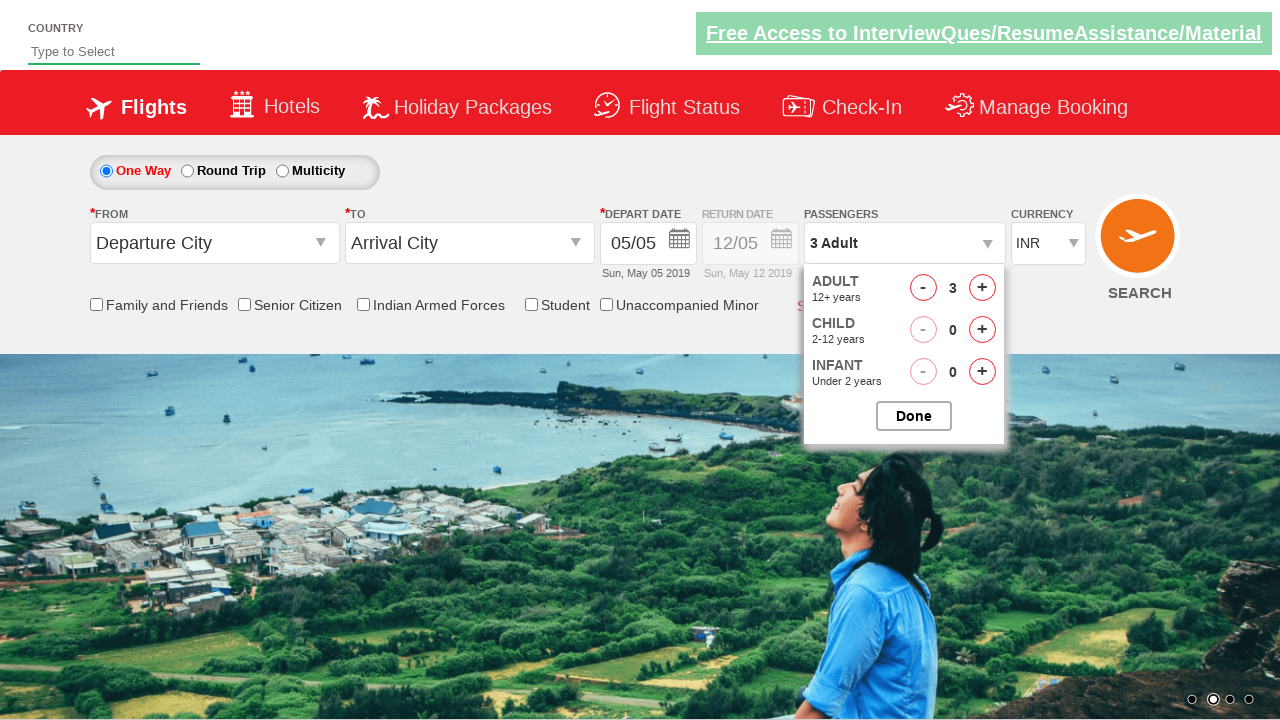

Clicked increment adults button (iteration 3 of 4) at (982, 288) on #hrefIncAdt
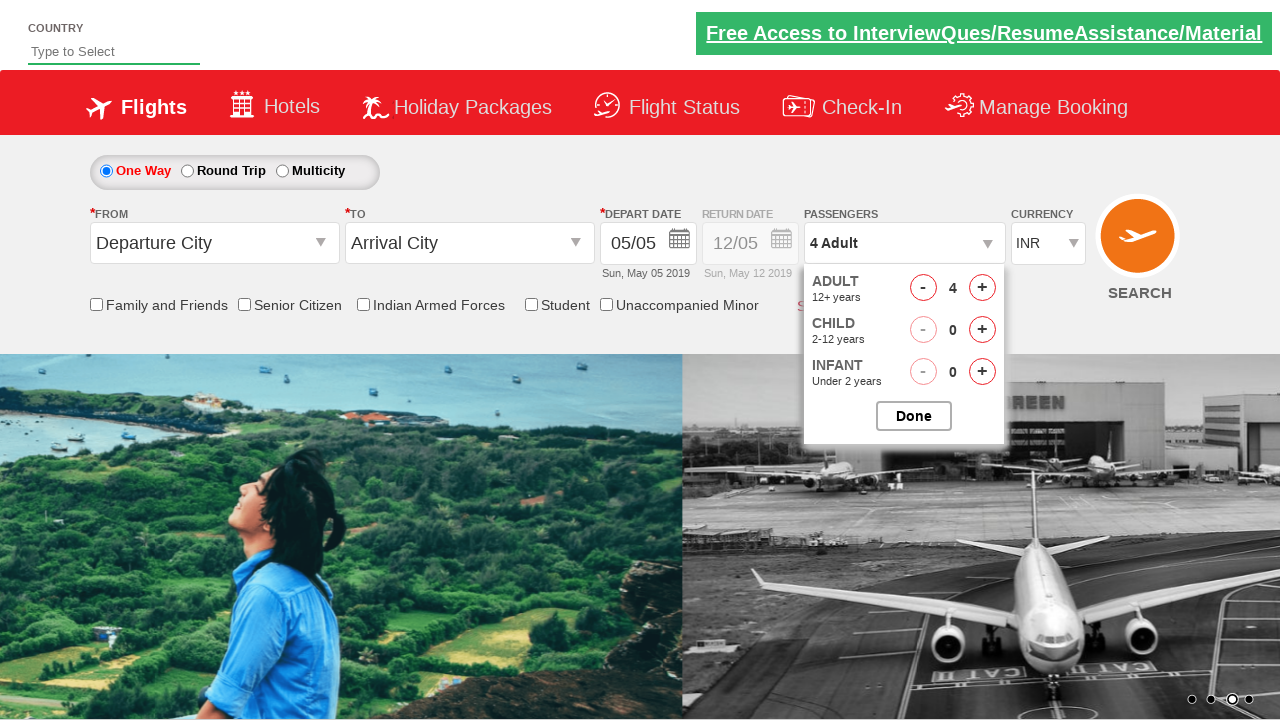

Clicked increment adults button (iteration 4 of 4) at (982, 288) on #hrefIncAdt
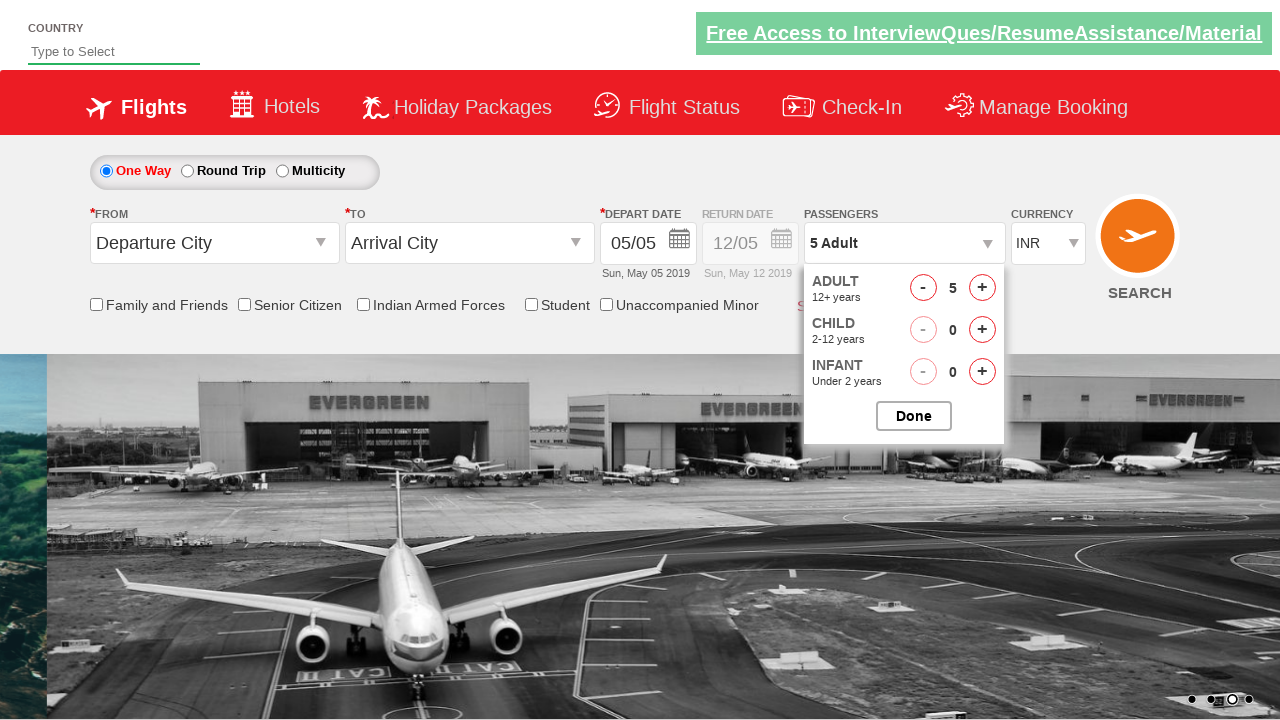

Closed the passenger selection popup at (914, 416) on #btnclosepaxoption
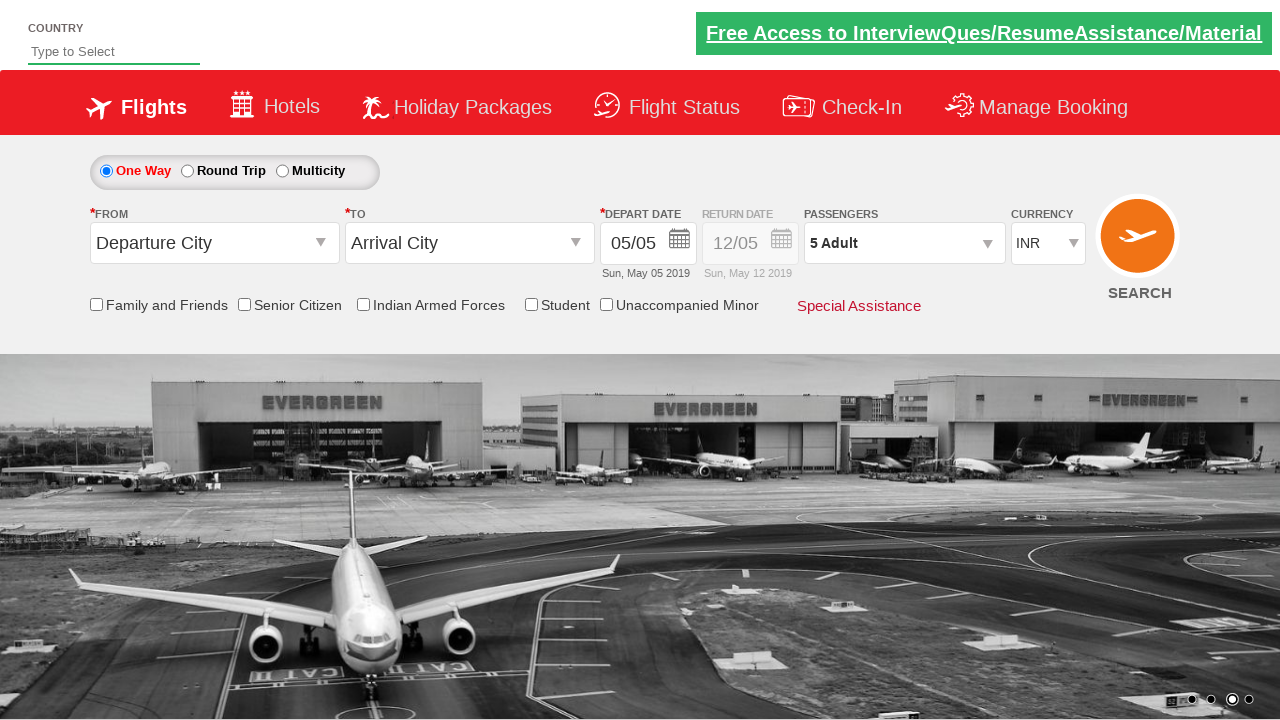

Retrieved passenger count text: 5 Adult
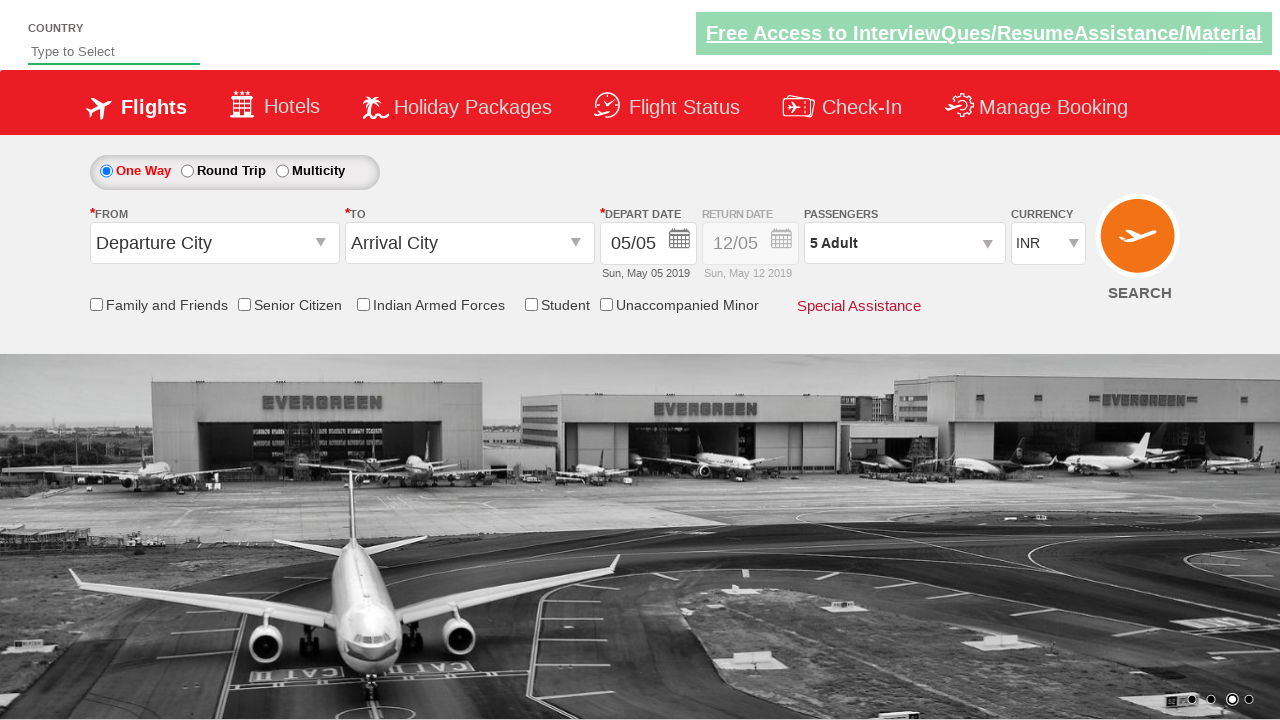

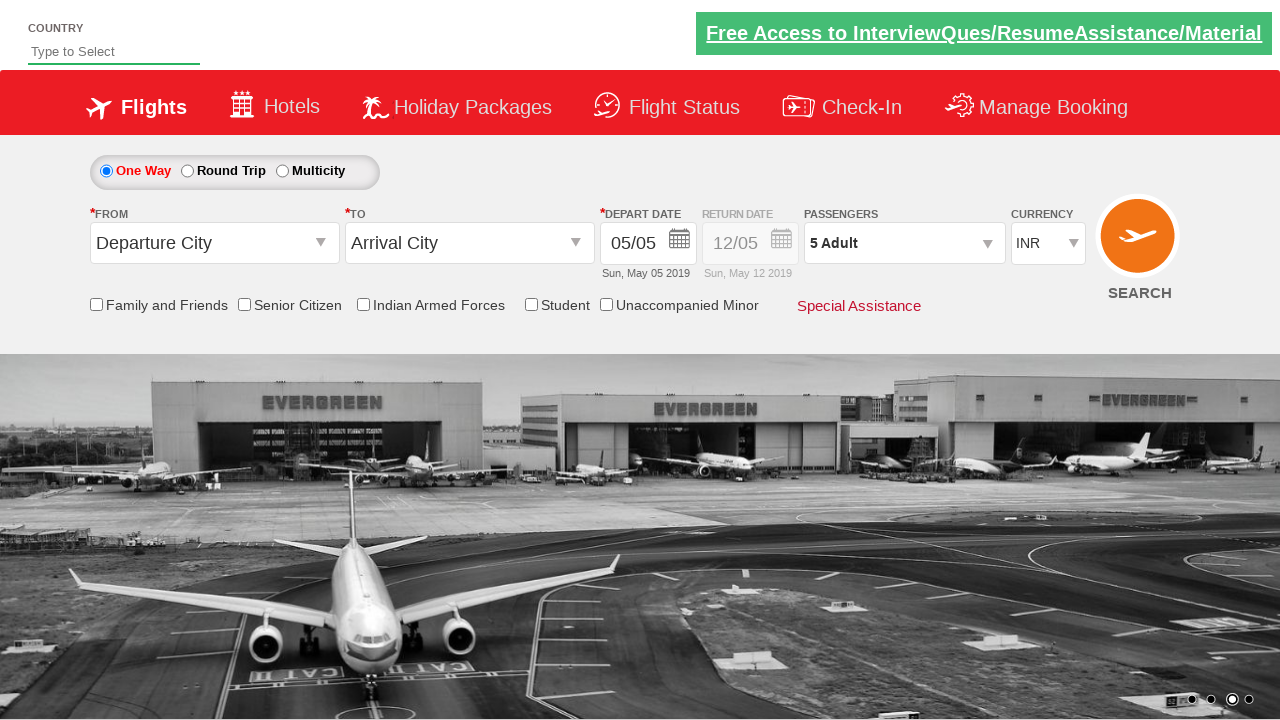